Tests button interaction functionality by clicking various buttons on a practice page

Starting URL: https://www.tutorialspoint.com/selenium/practice/buttons.php

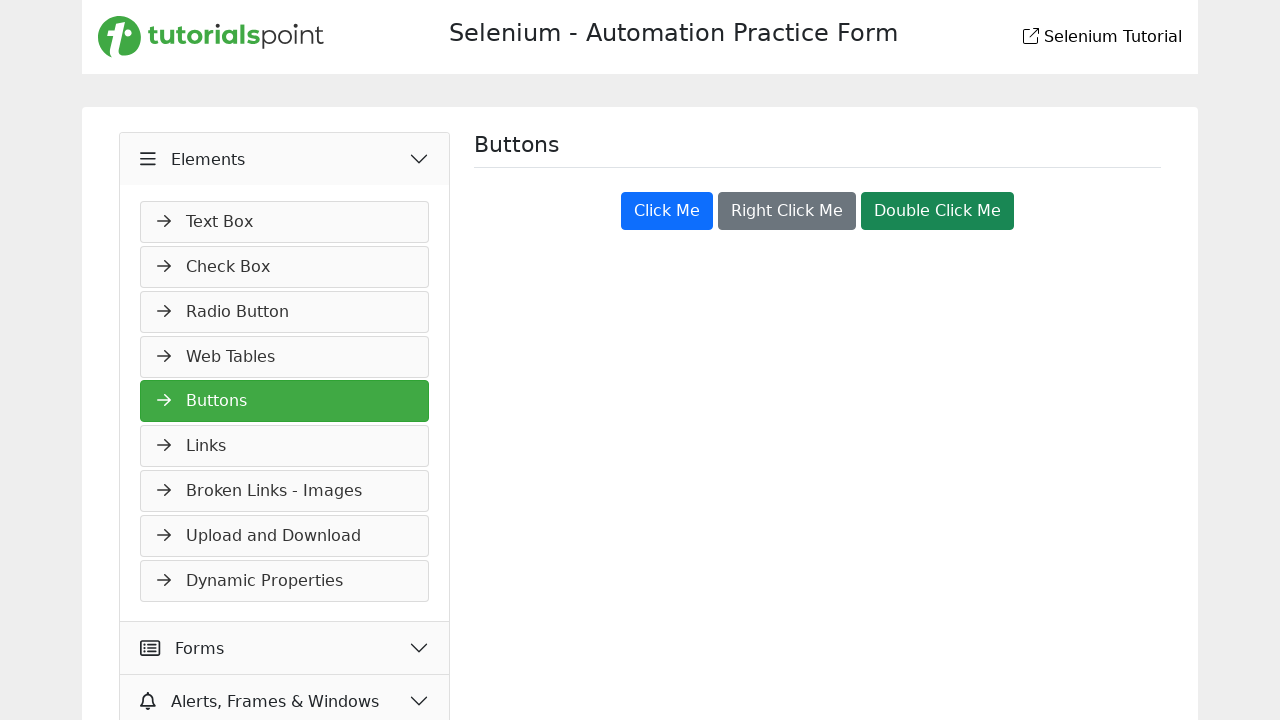

Clicked the 'Click Me' button at (667, 211) on button:has-text('Click Me')
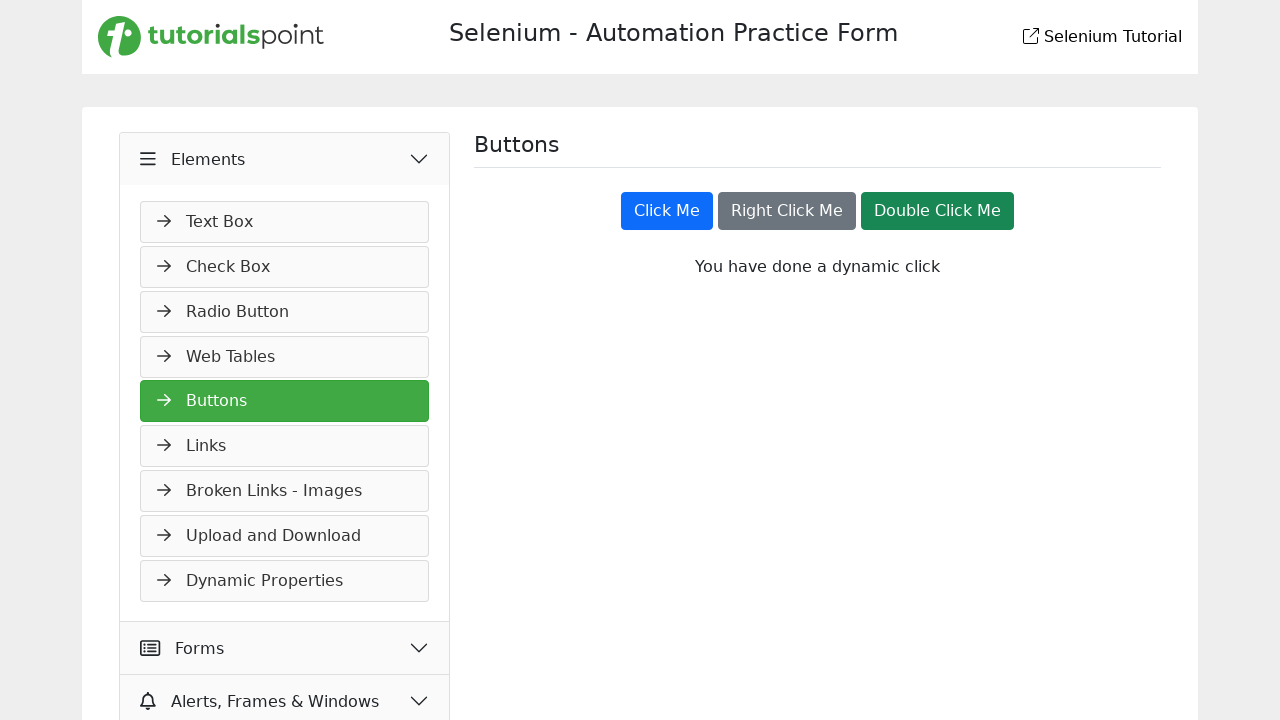

Double-clicked the 'Double Click Me' button at (938, 211) on button:has-text('Double Click Me')
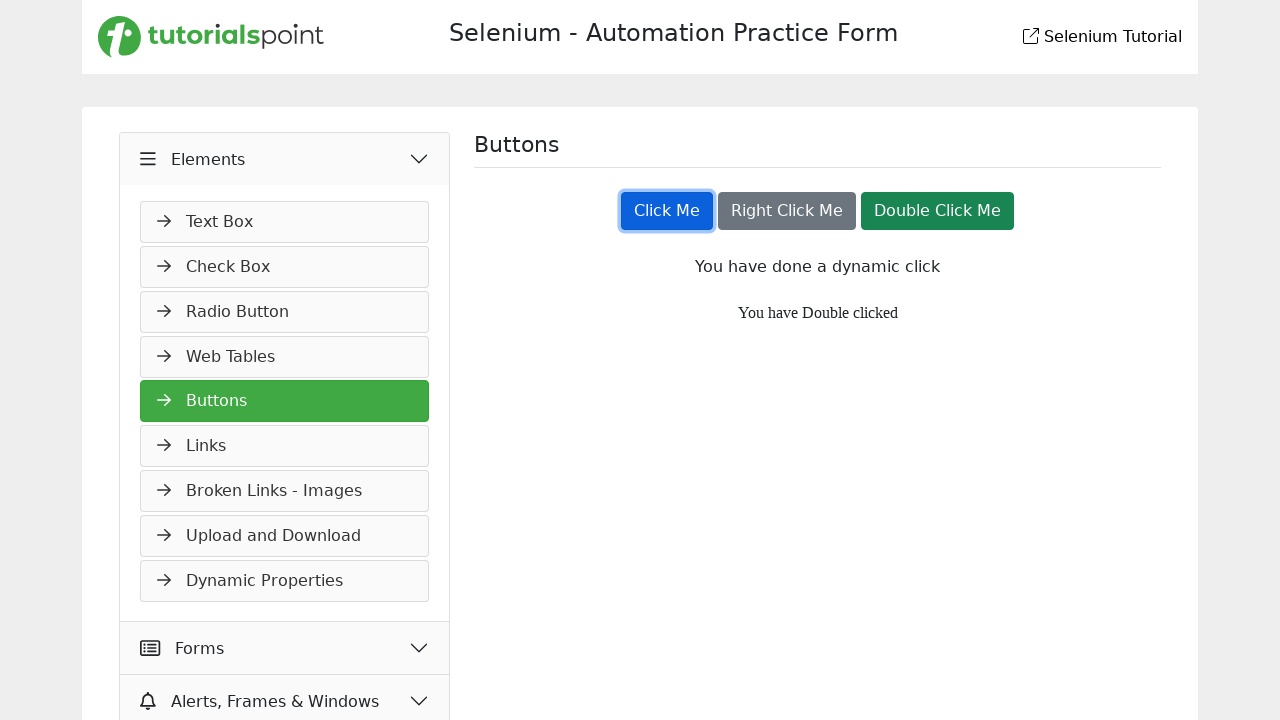

Right-clicked the 'Right Click Me' button at (787, 211) on button:has-text('Right Click Me')
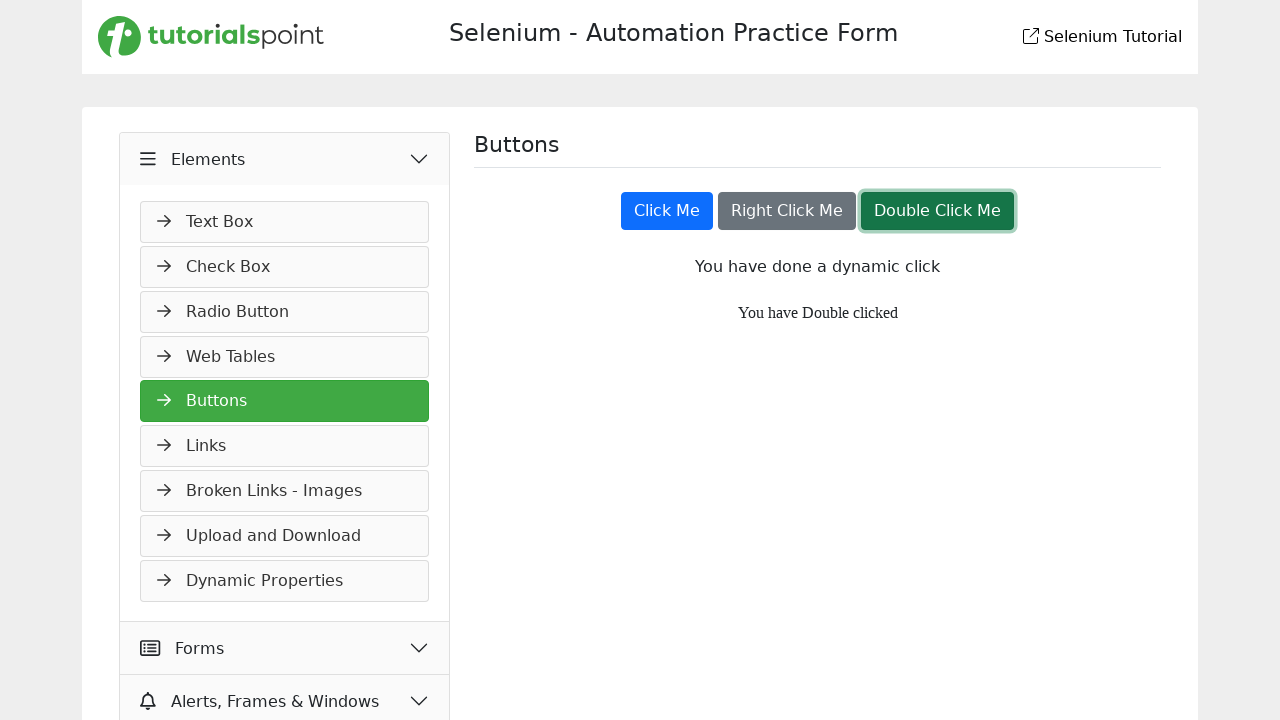

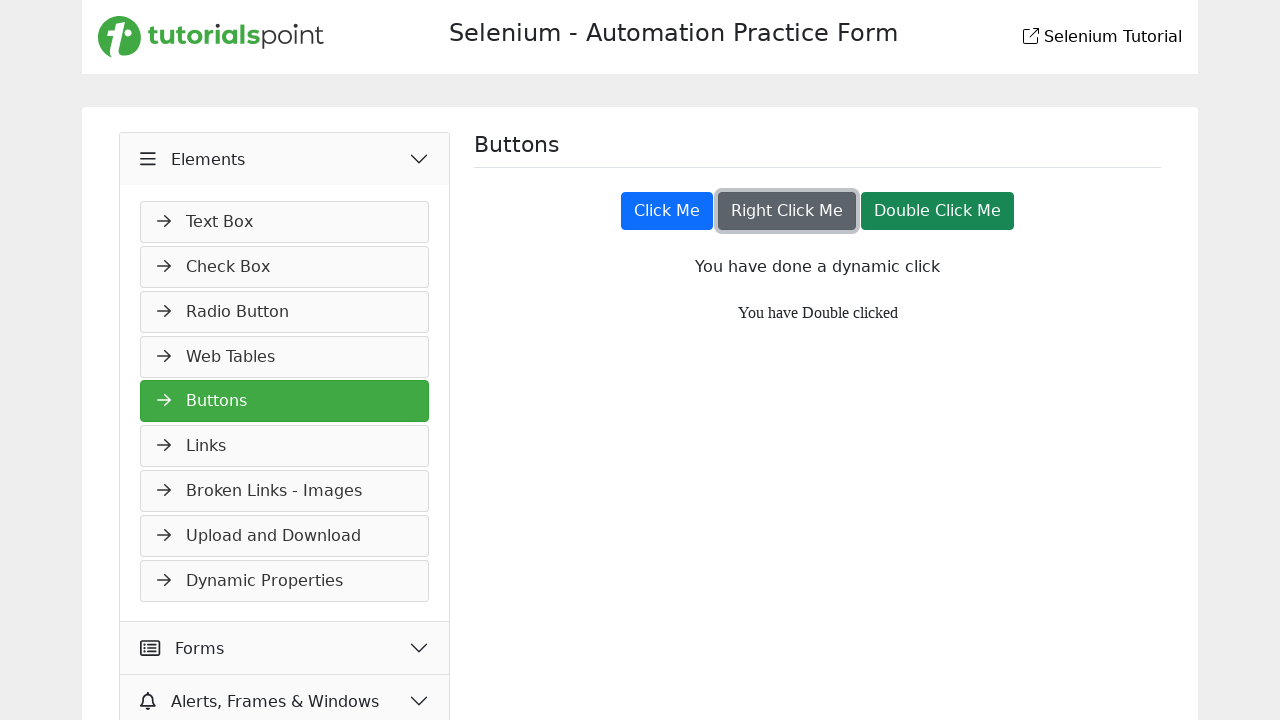